Tests the registration form by clicking the registration link, entering credentials, and verifying alert messages based on password strength - first with a strong password expecting "Success!" and then with a weak password expecting a failure message.

Starting URL: http://automationbykrishna.com/

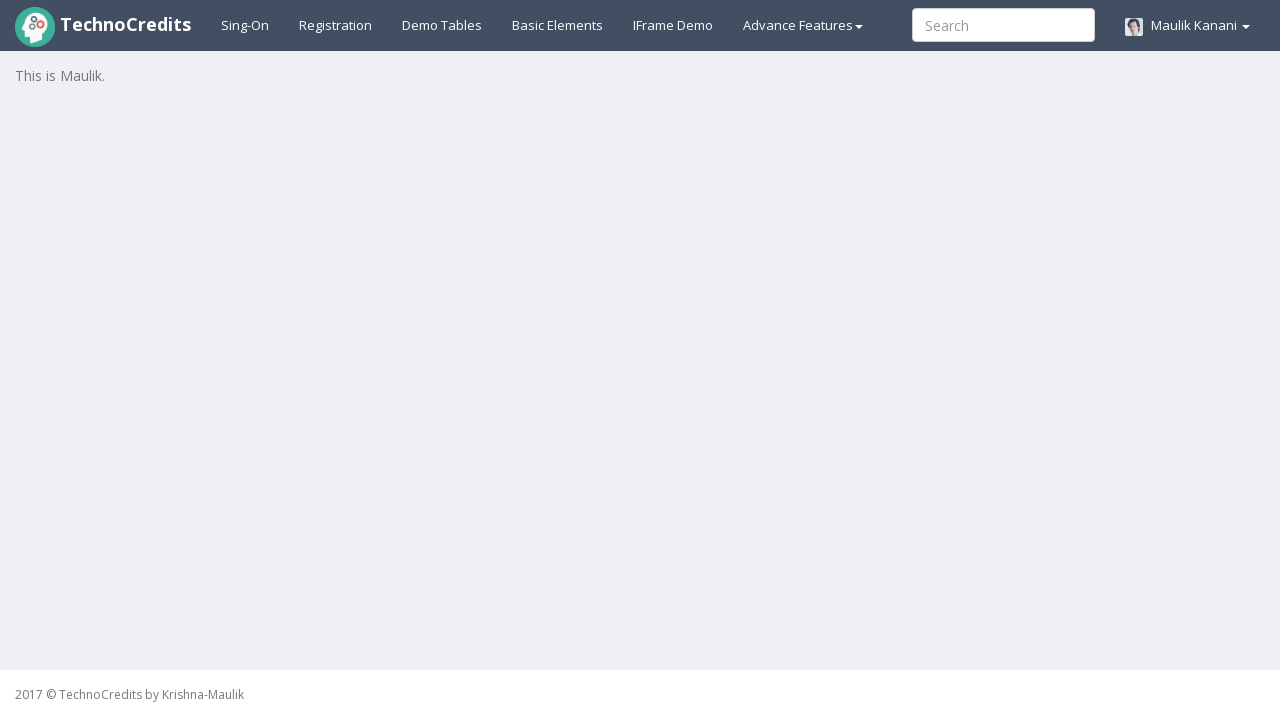

Clicked on Registration link at (336, 25) on #registration2
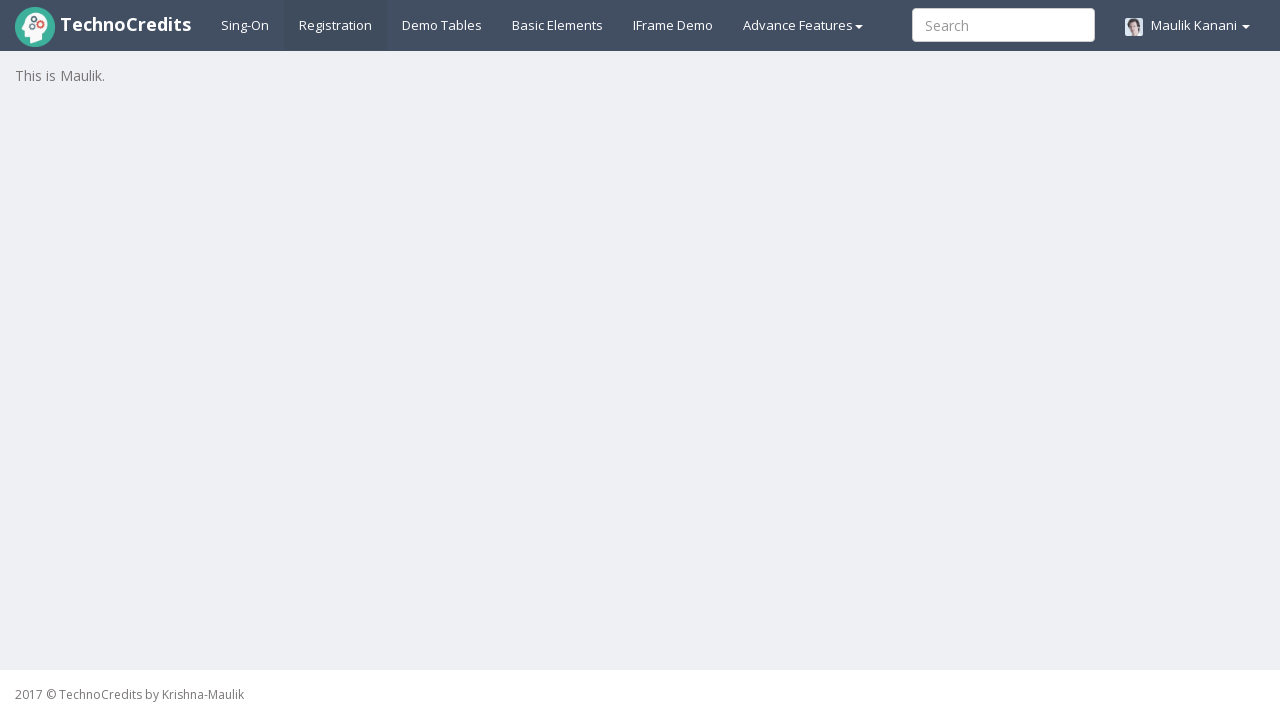

Registration form became visible
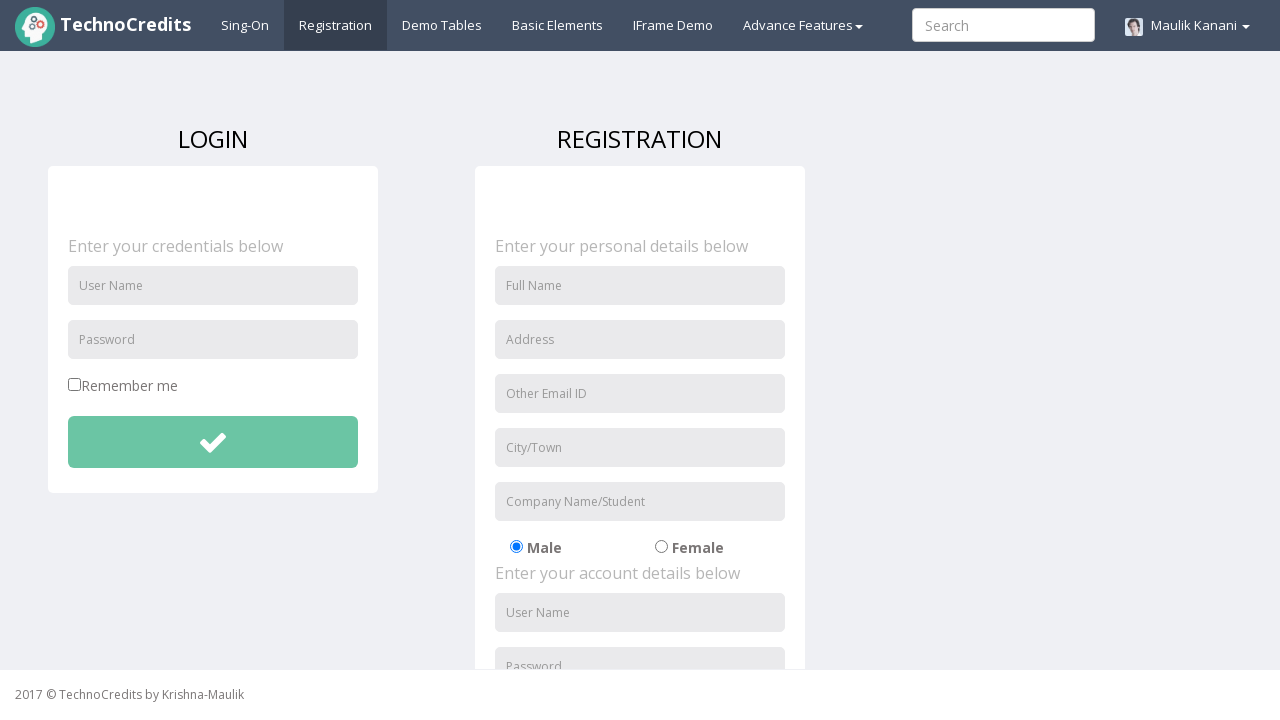

Entered username 'testuser987' on #unameSignin
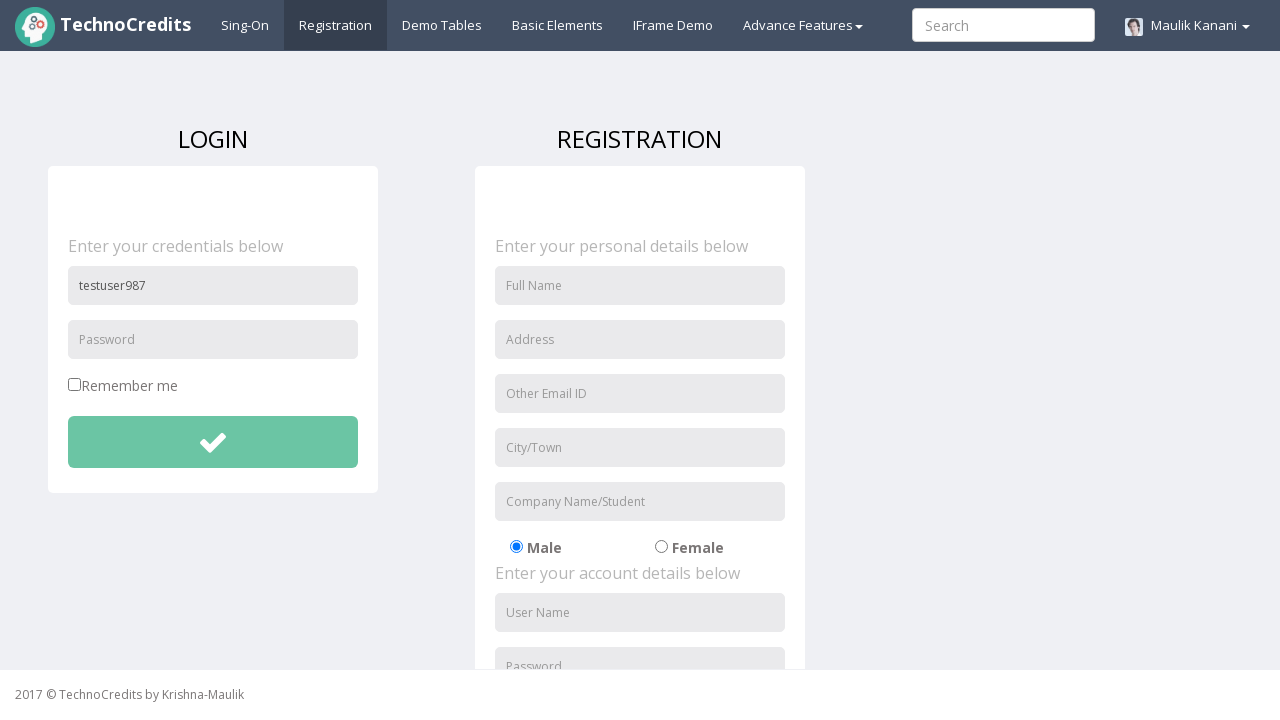

Entered strong password 'strongpass1234' on #pwdSignin
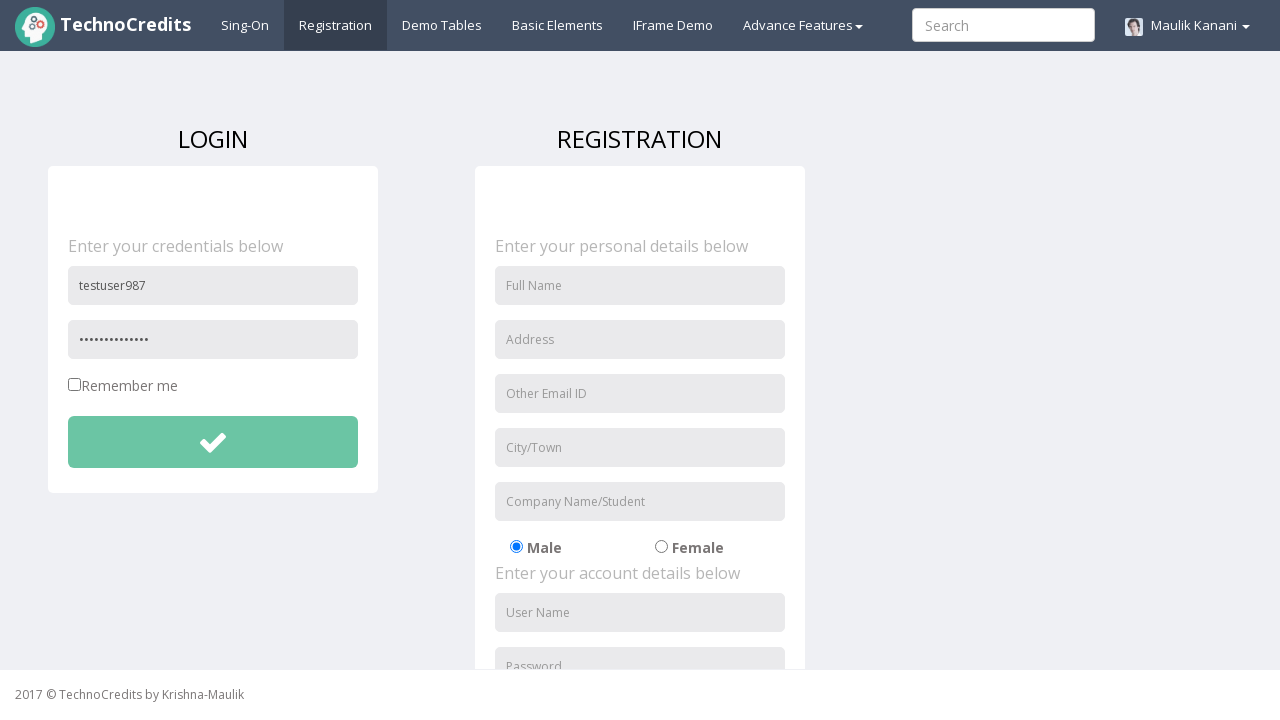

Clicked submit button to register with strong password at (213, 442) on #btnsubmitdetails
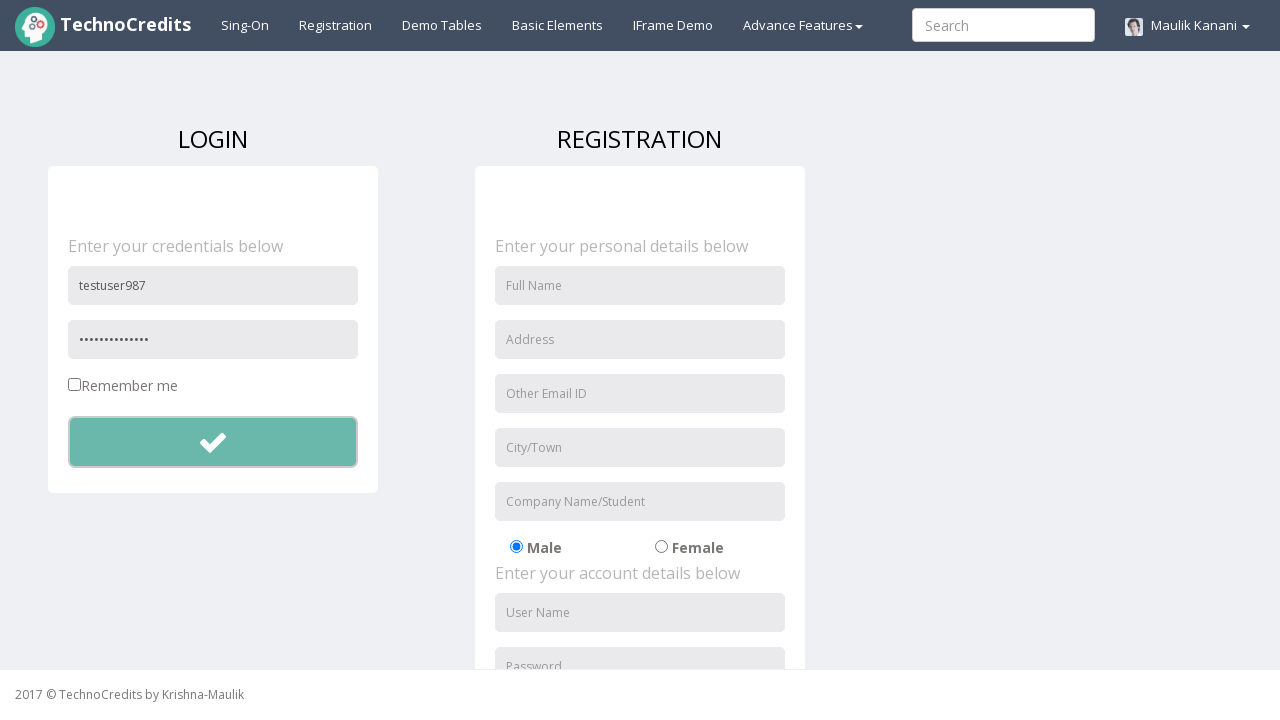

Set up dialog handler to accept alerts
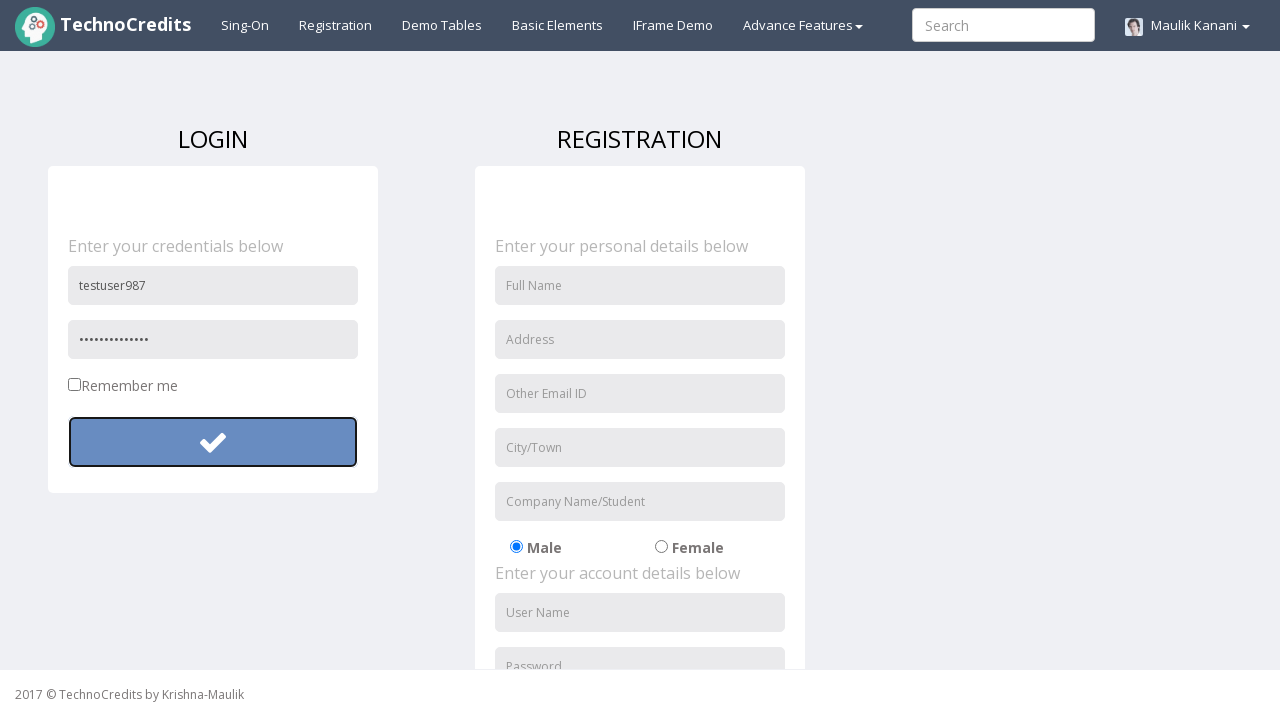

Waited 1 second for alert response with strong password
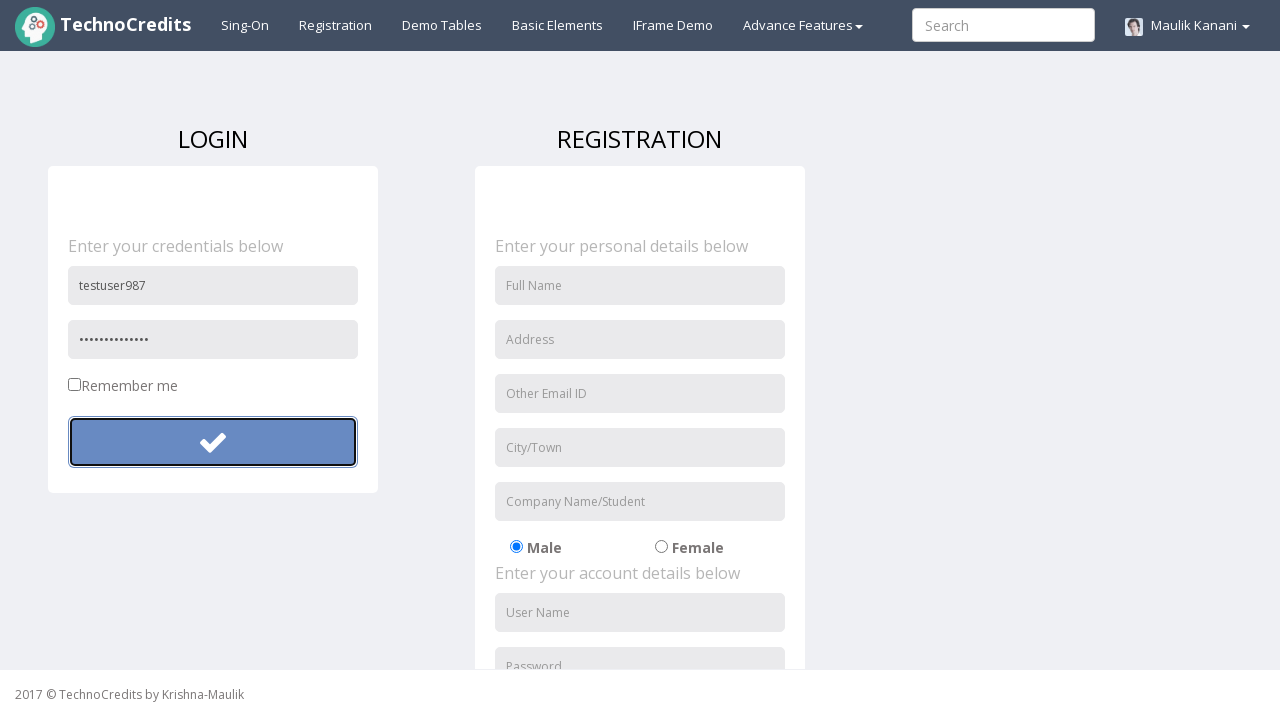

Entered username 'testuser987' again for weak password test on #unameSignin
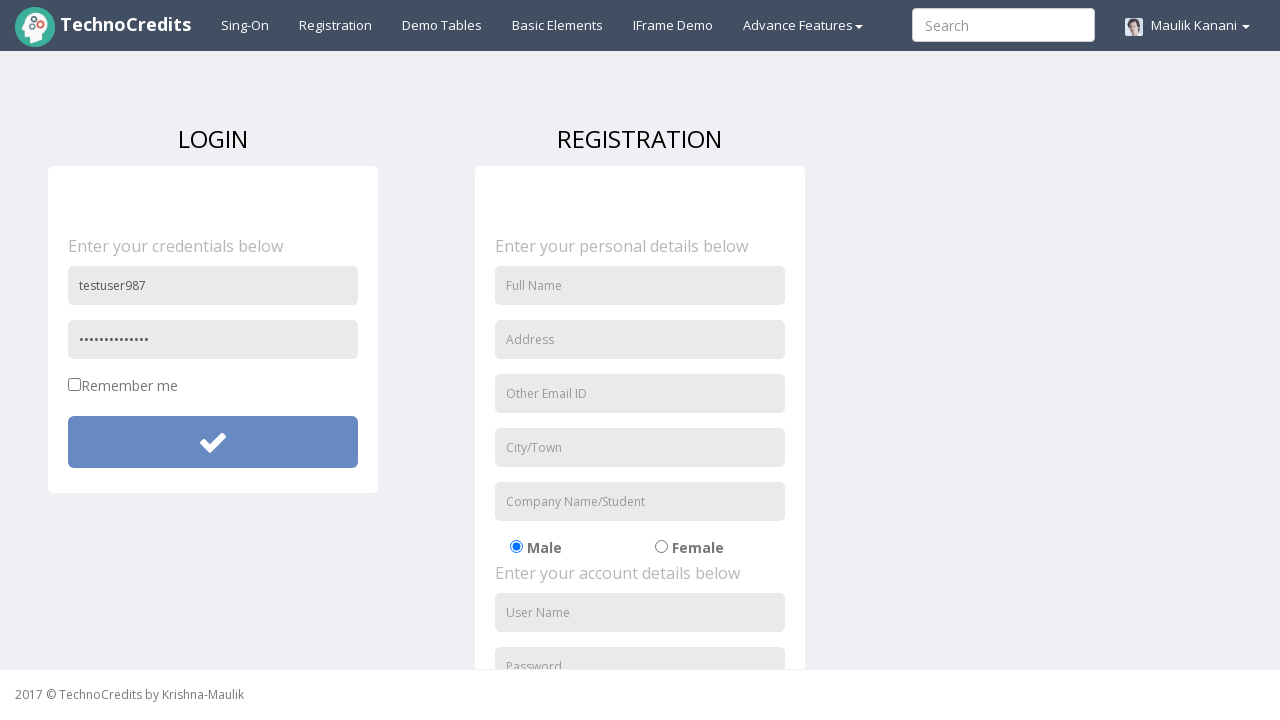

Entered weak password '1234' on #pwdSignin
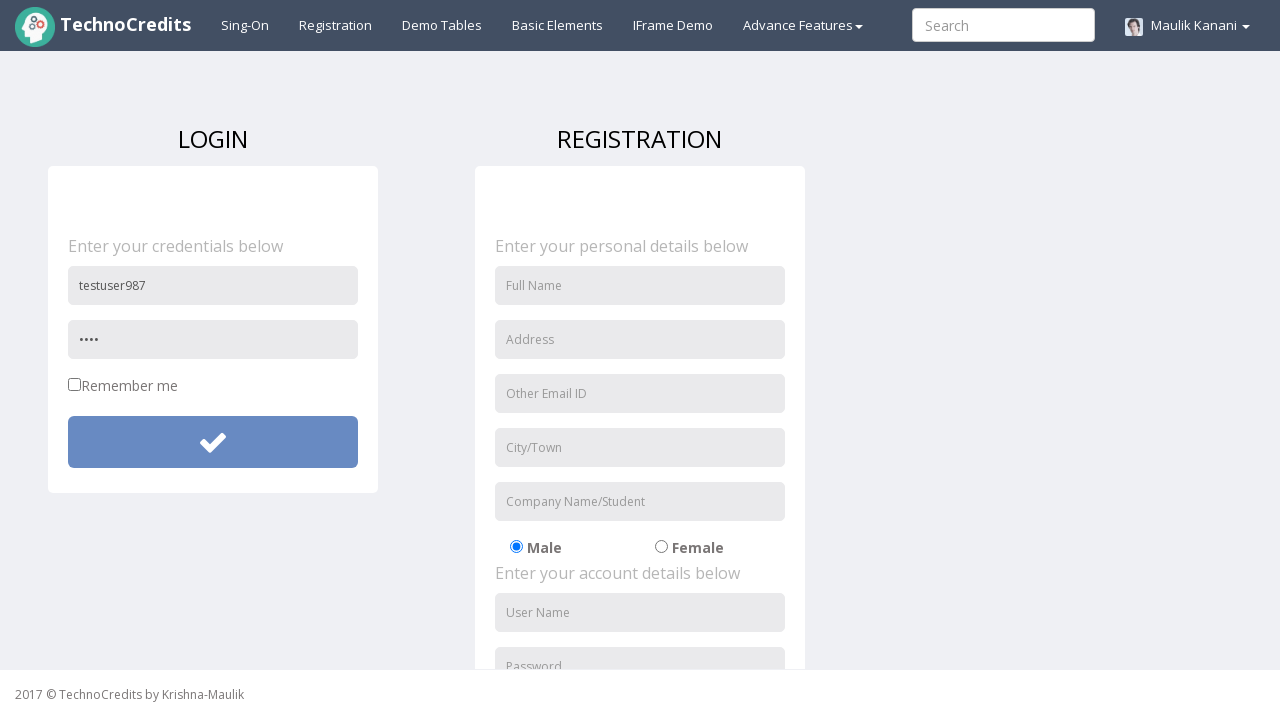

Clicked submit button to register with weak password at (213, 442) on #btnsubmitdetails
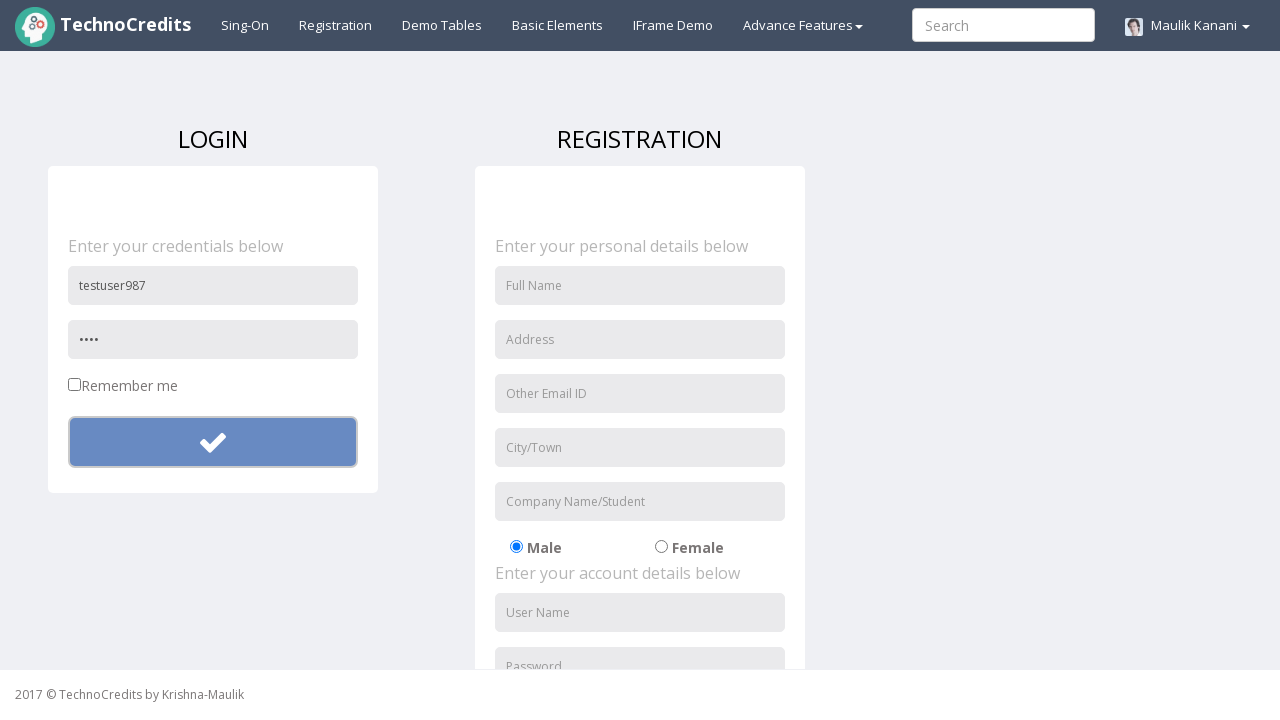

Waited 1 second for alert response with weak password
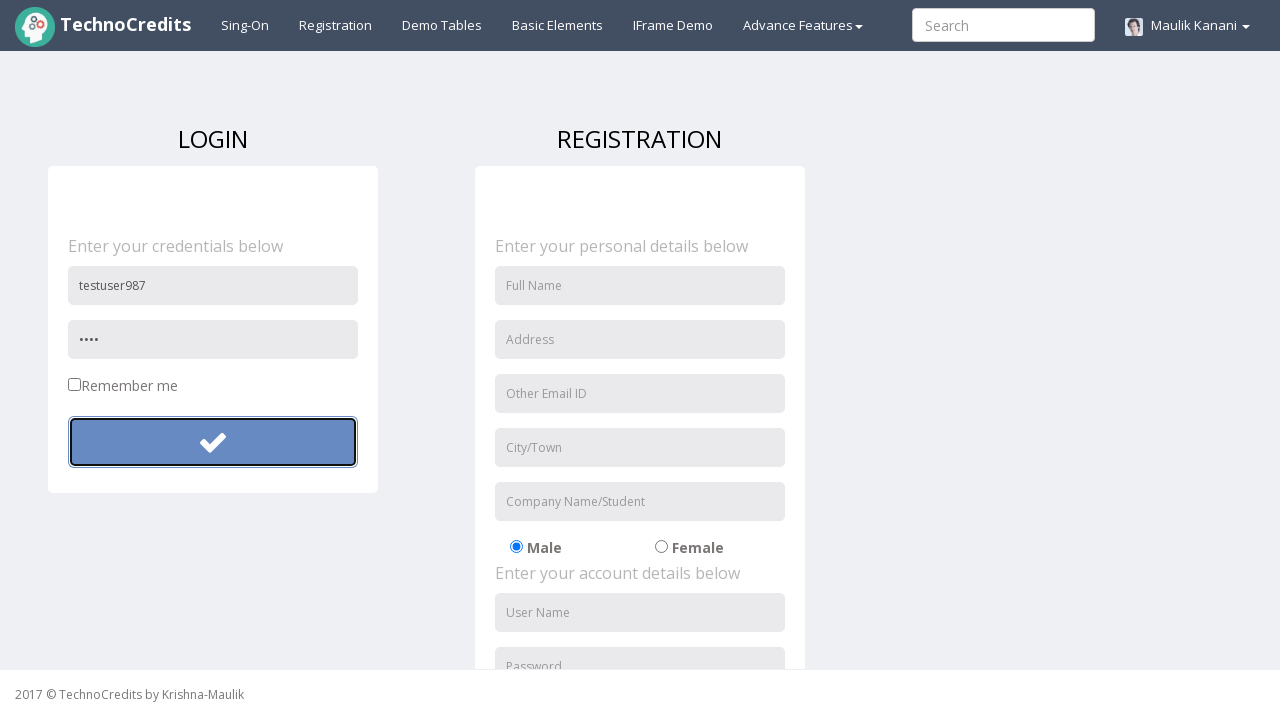

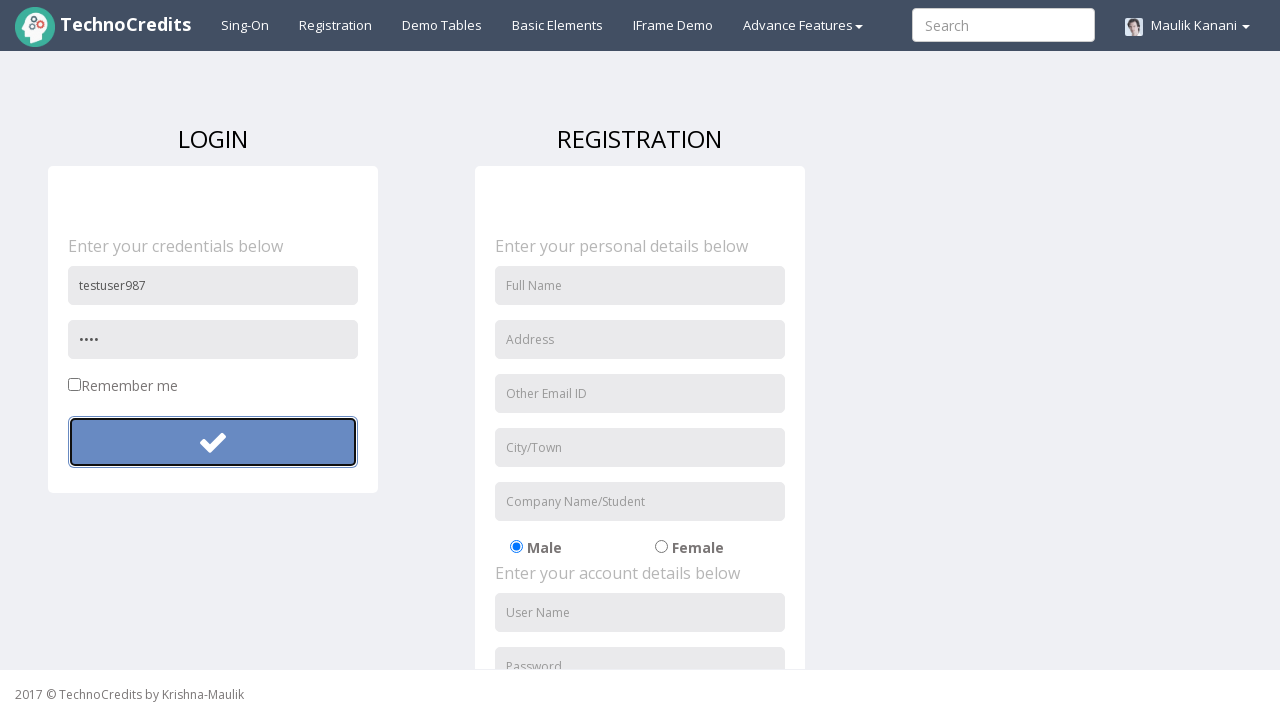